Navigates to ReactJS docs, clicks on Main Concepts section to expand it and verify sub-elements are displayed

Starting URL: https://legacy.reactjs.org/

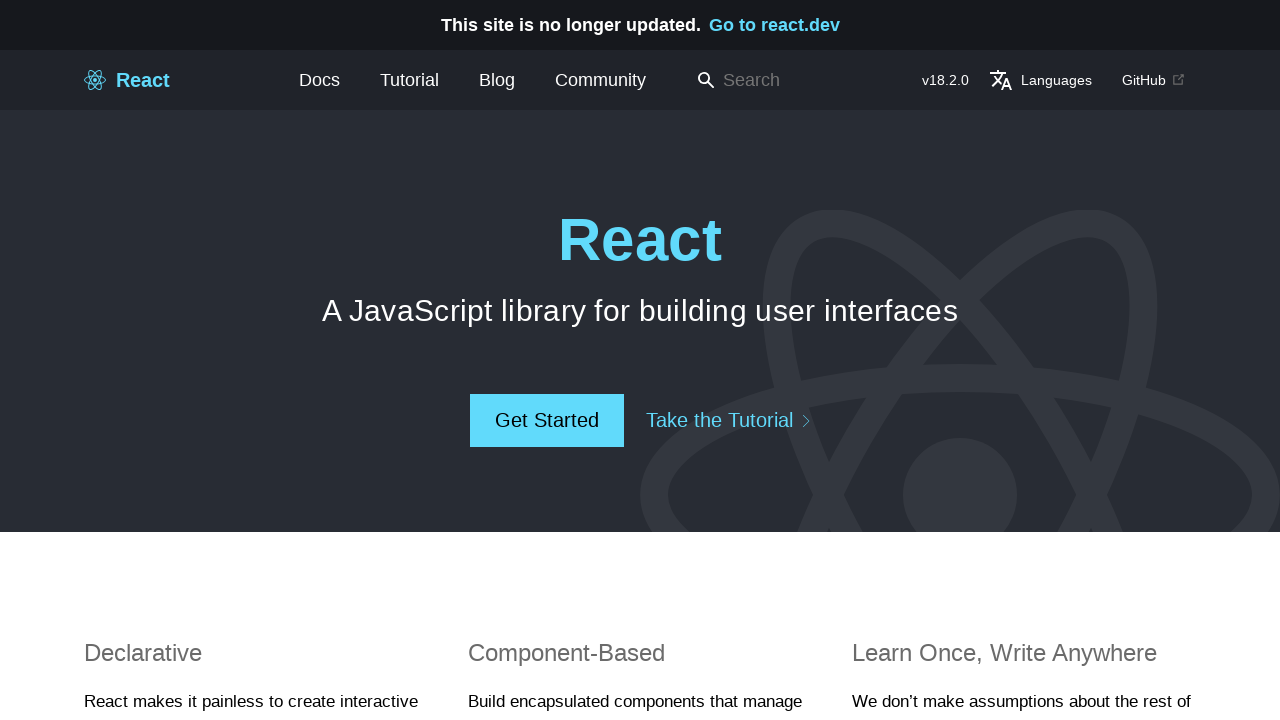

Clicked on Docs tab at (320, 80) on xpath=//a[text()='Docs']
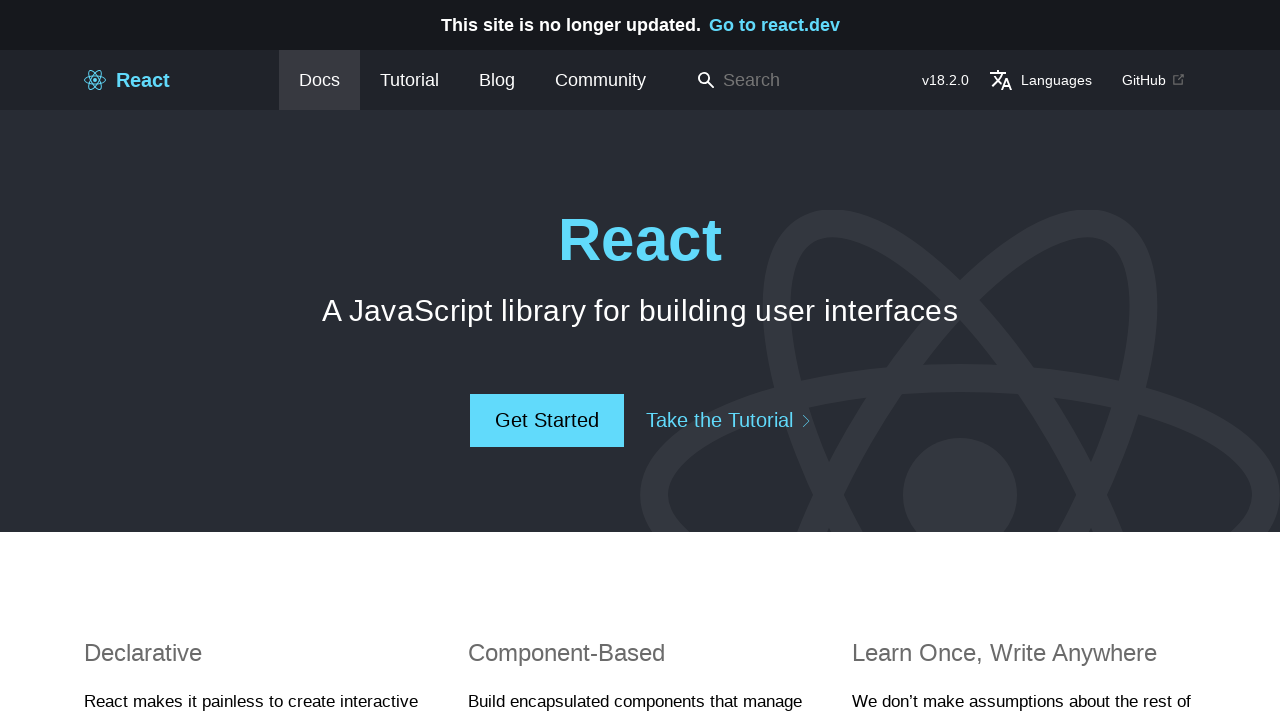

Main Concepts section loaded in docs page
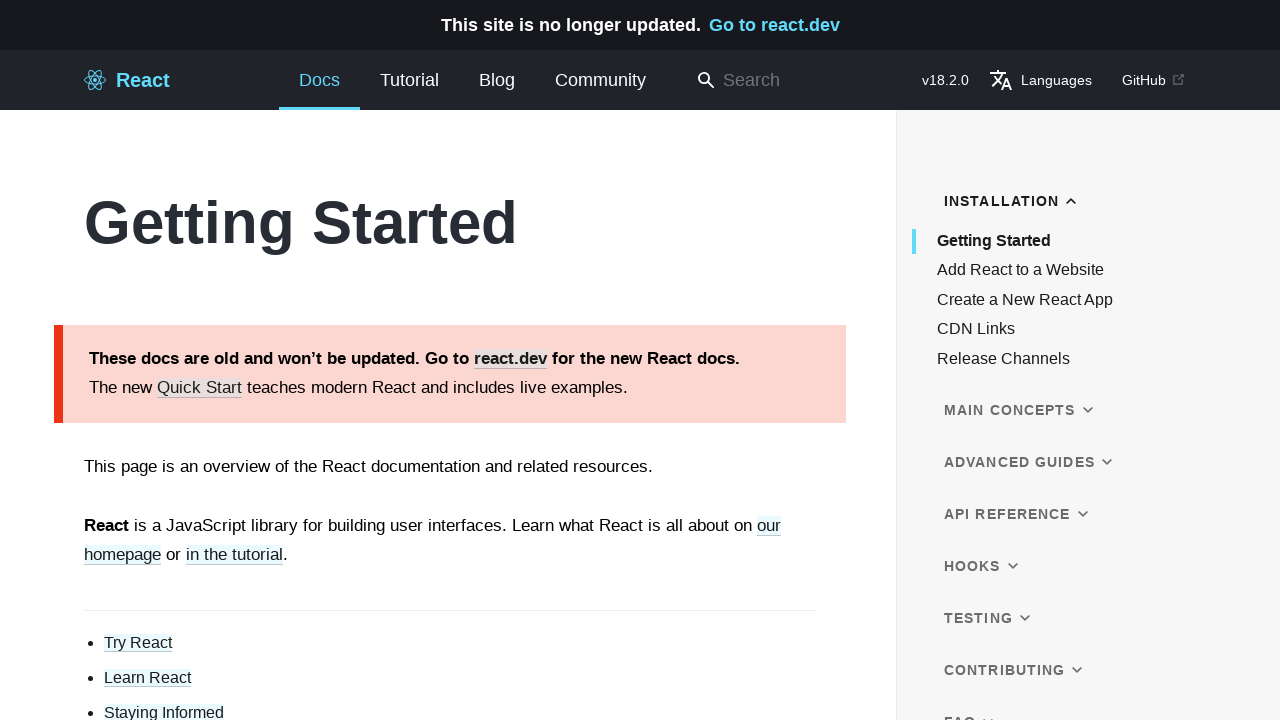

Clicked on Main Concepts to expand it at (1018, 410) on xpath=//div[text()='Main Concepts']
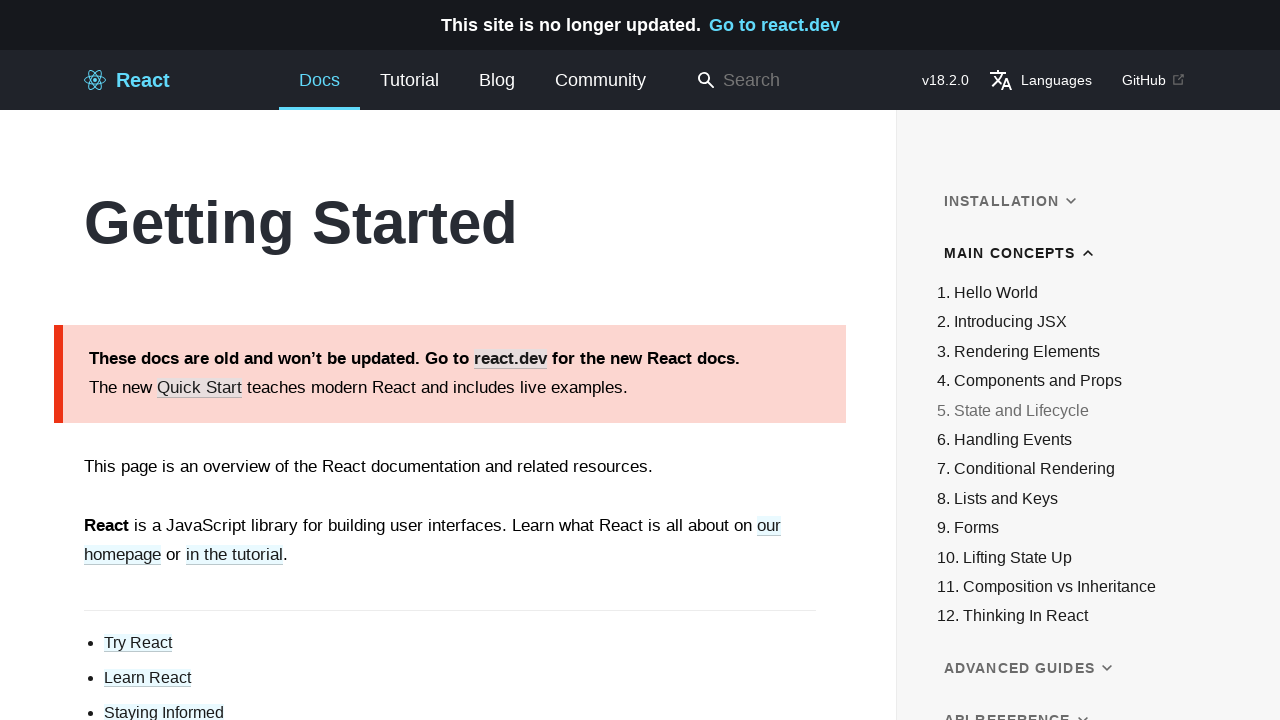

Main Concepts dropdown expanded and became visible
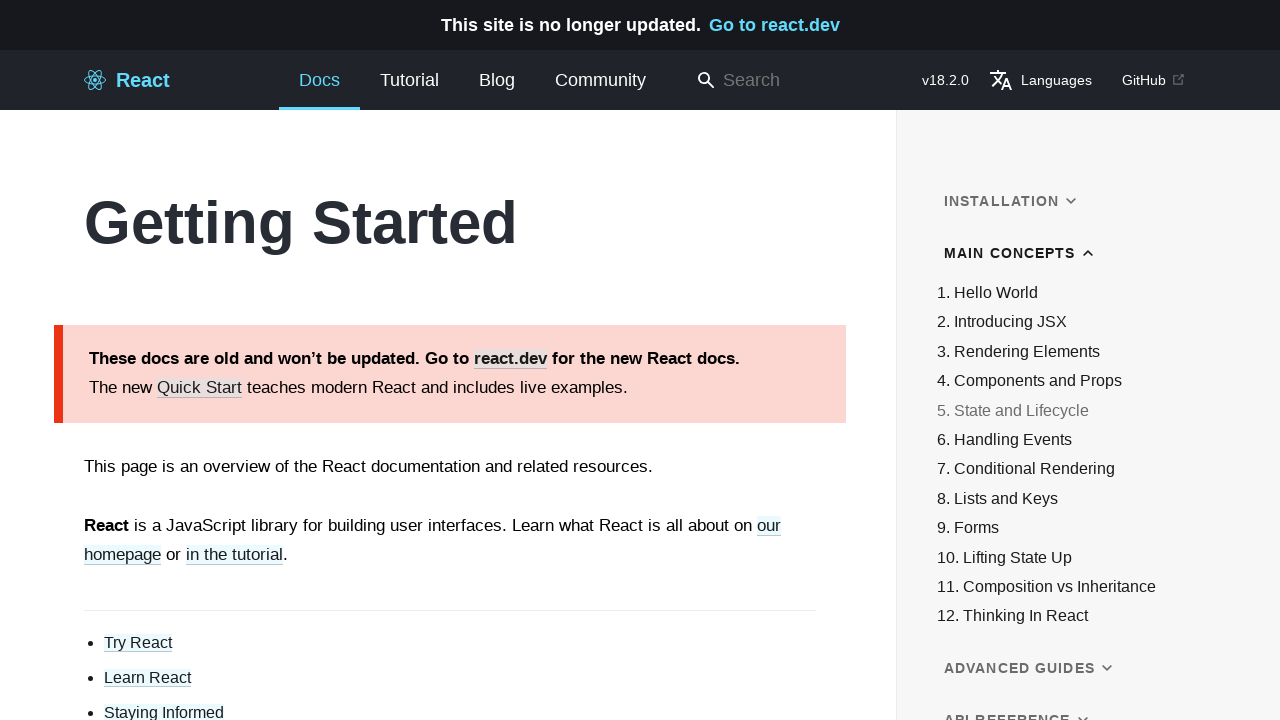

Located the Main Concepts dropdown list element
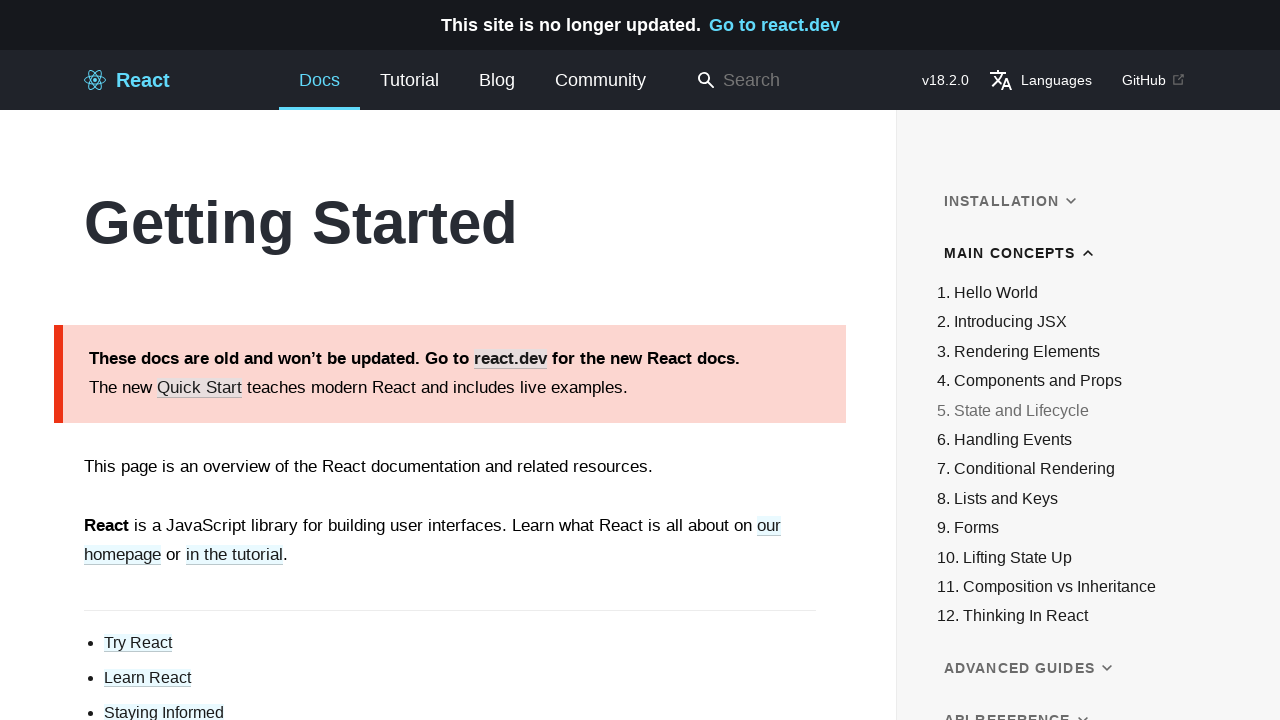

Located all list items within the dropdown
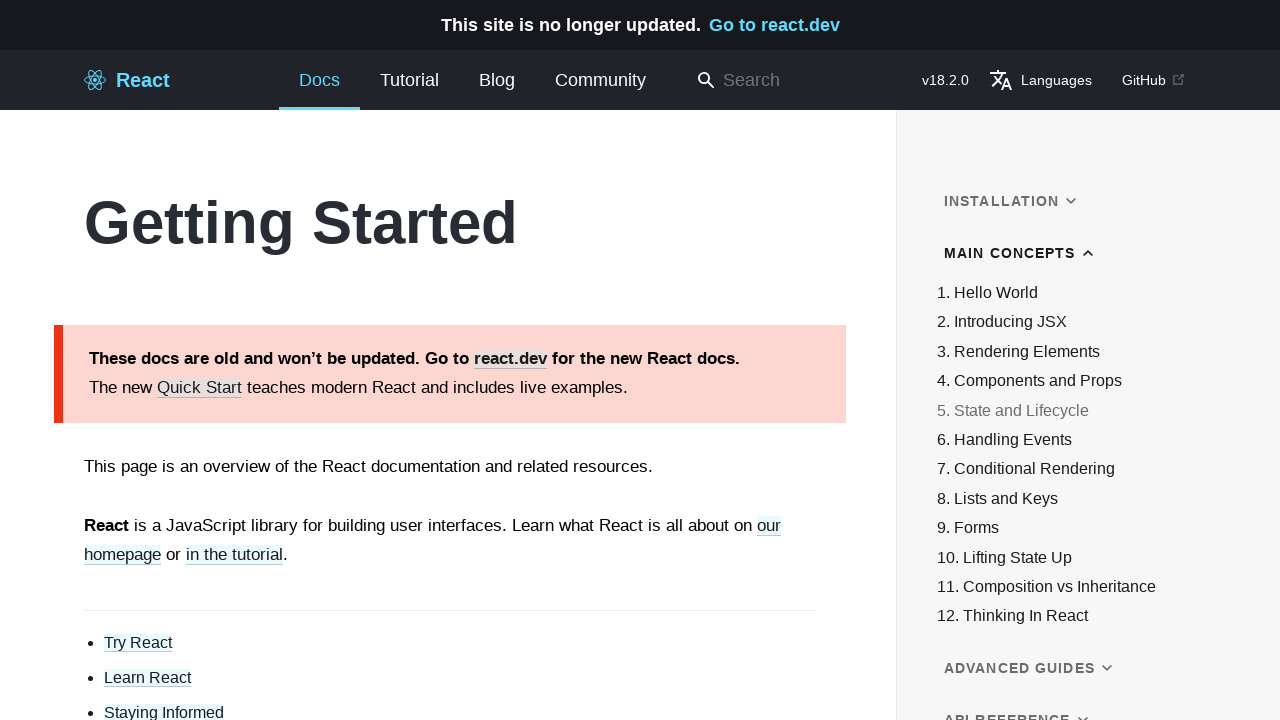

Verified that Main Concepts dropdown contains sub-elements
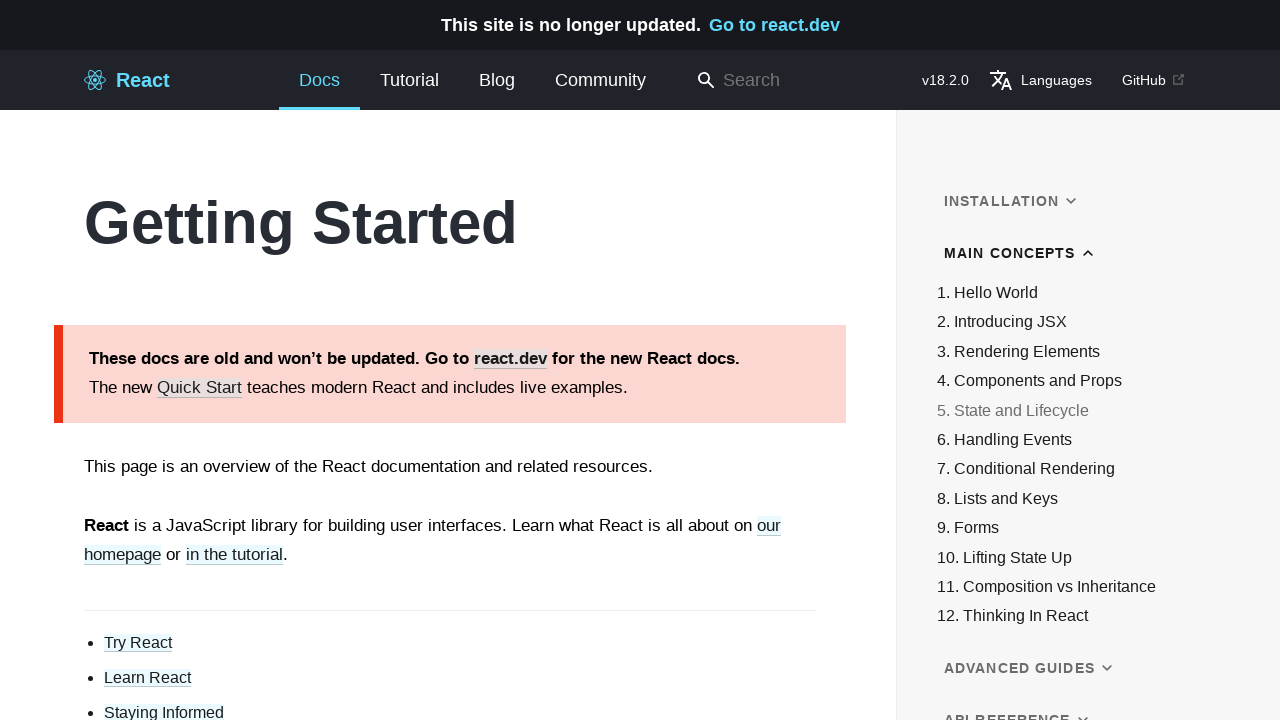

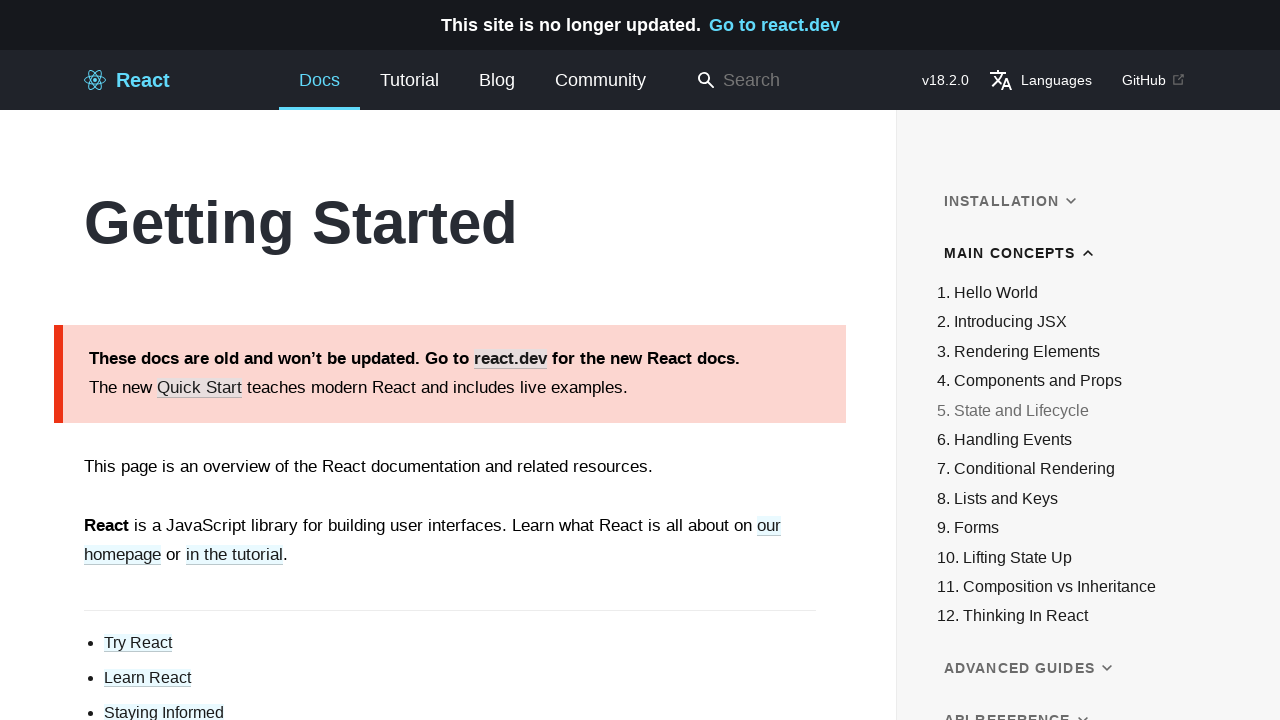